Tests a practice form by filling in name and email fields, checking a checkbox, and submitting the form, then verifying the success alert message appears

Starting URL: https://rahulshettyacademy.com/angularpractice/

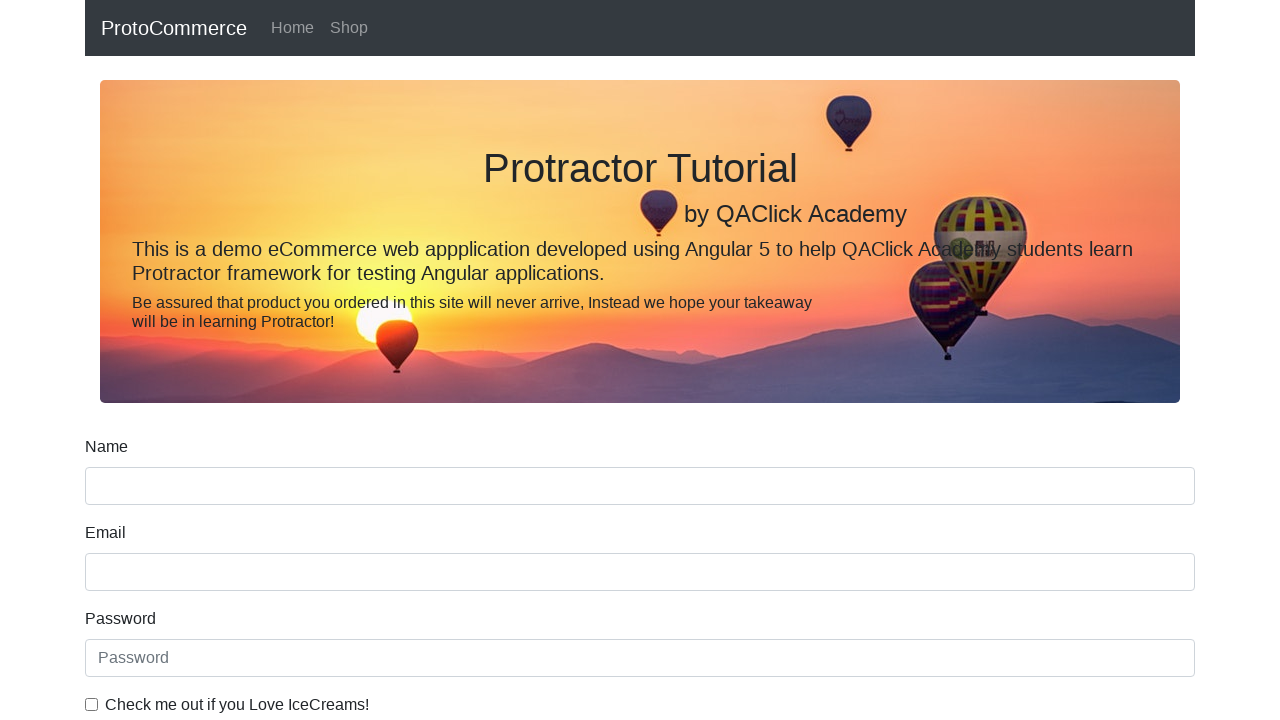

Filled name field with 'sagar' on input[name='name']
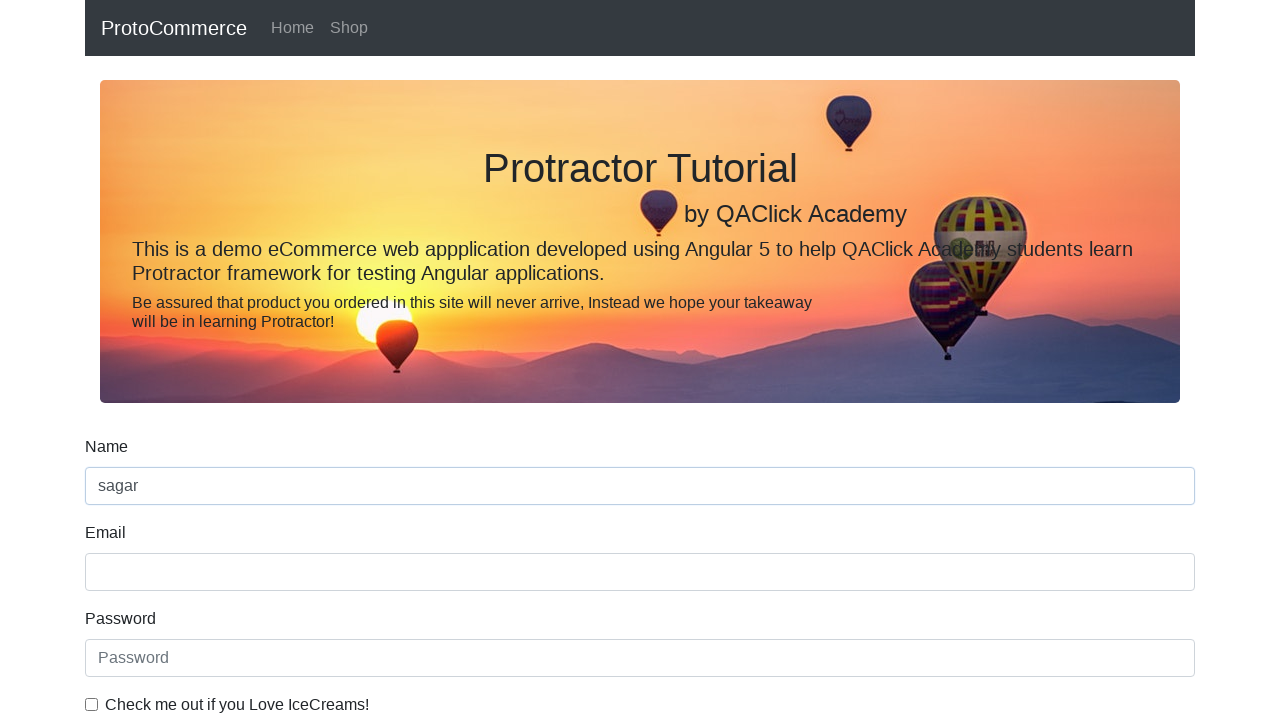

Clicked the checkbox at (92, 704) on #exampleCheck1
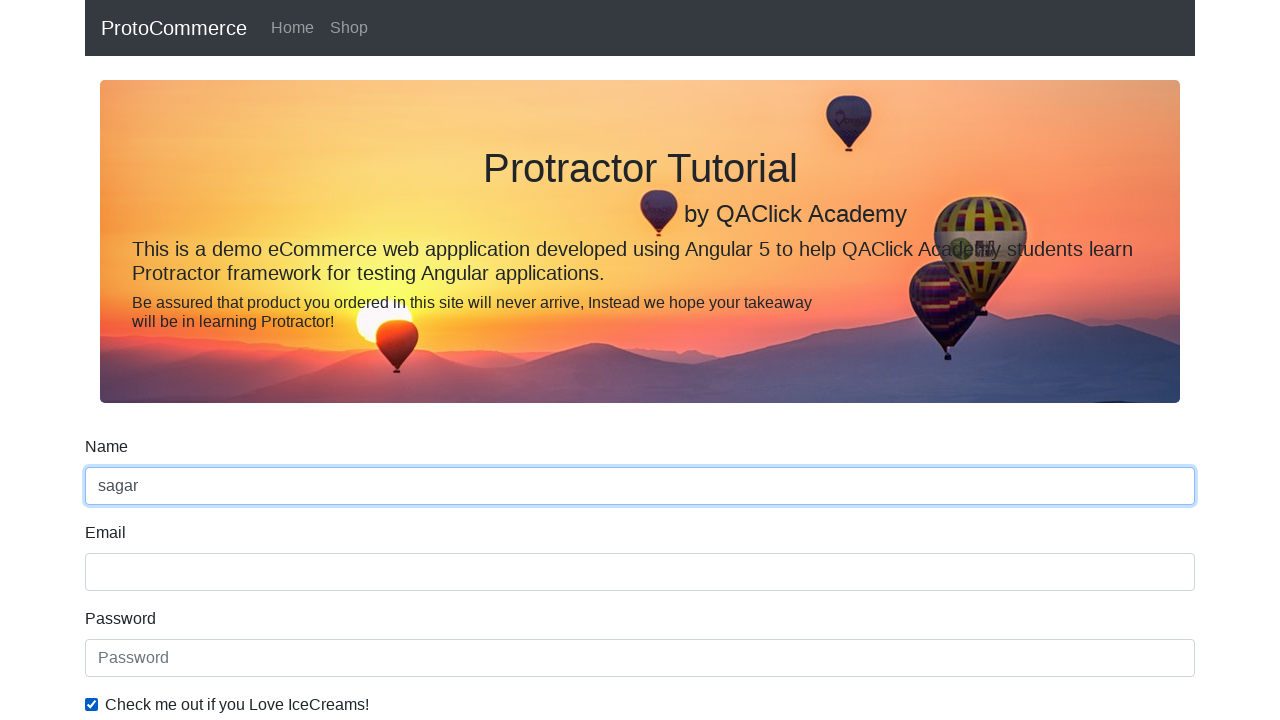

Filled email field with 'sk@gmail.com' on input[name='email']
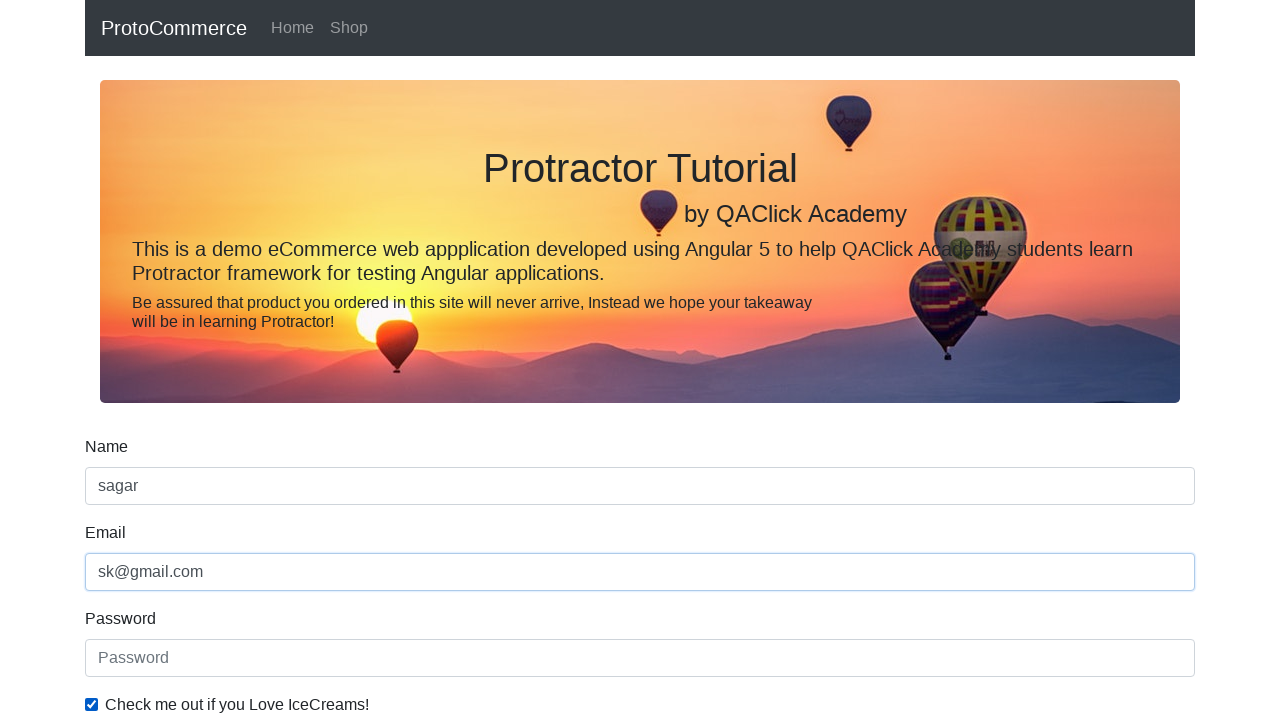

Clicked submit button to submit the form at (123, 491) on input[type='submit']
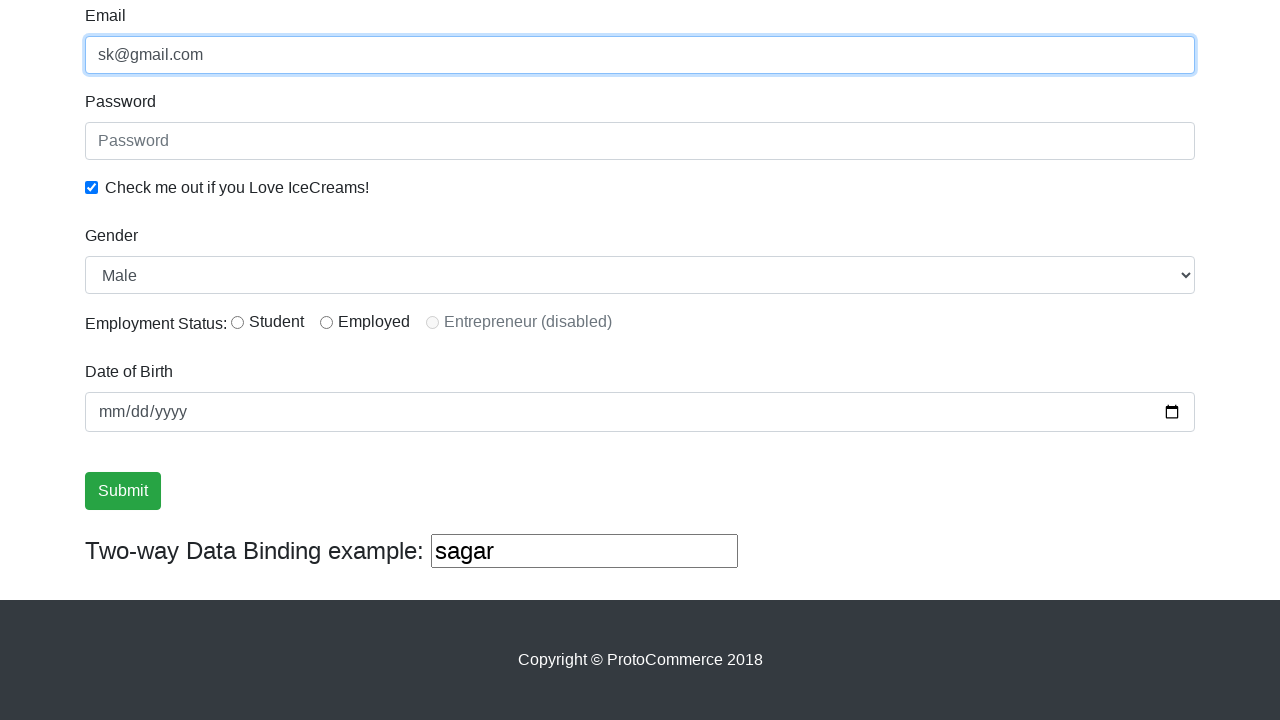

Success alert message appeared on the page
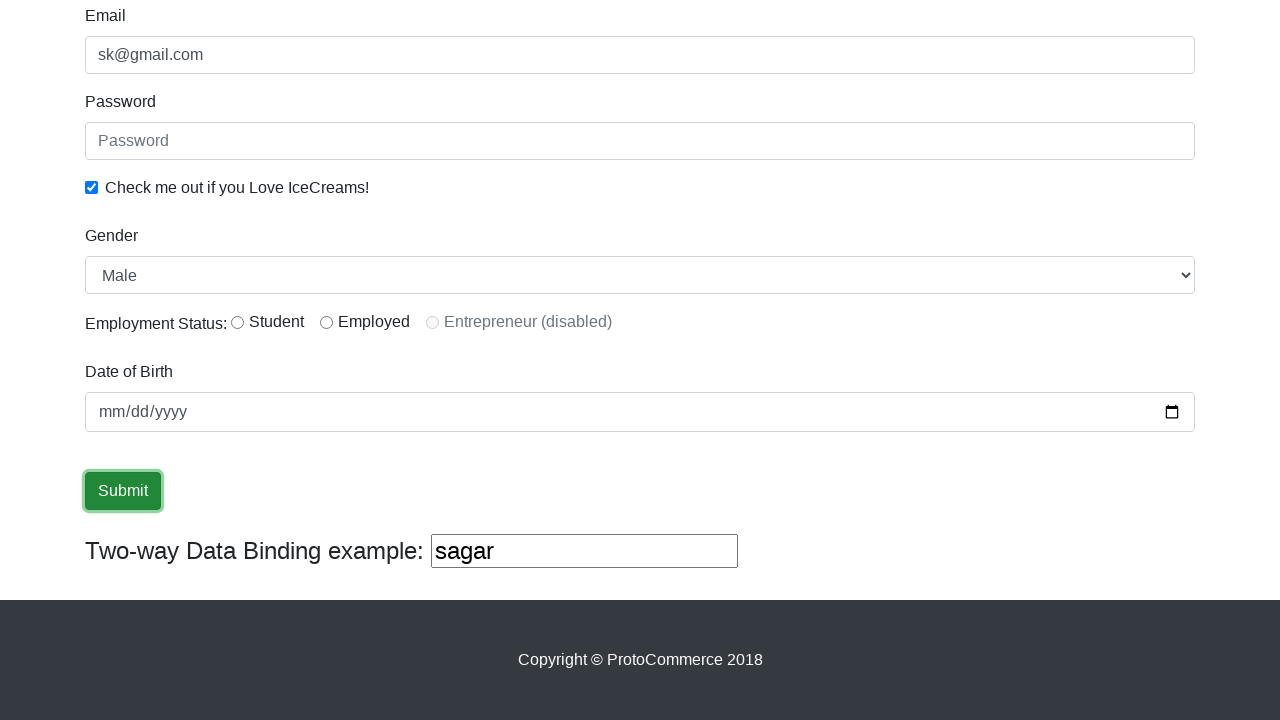

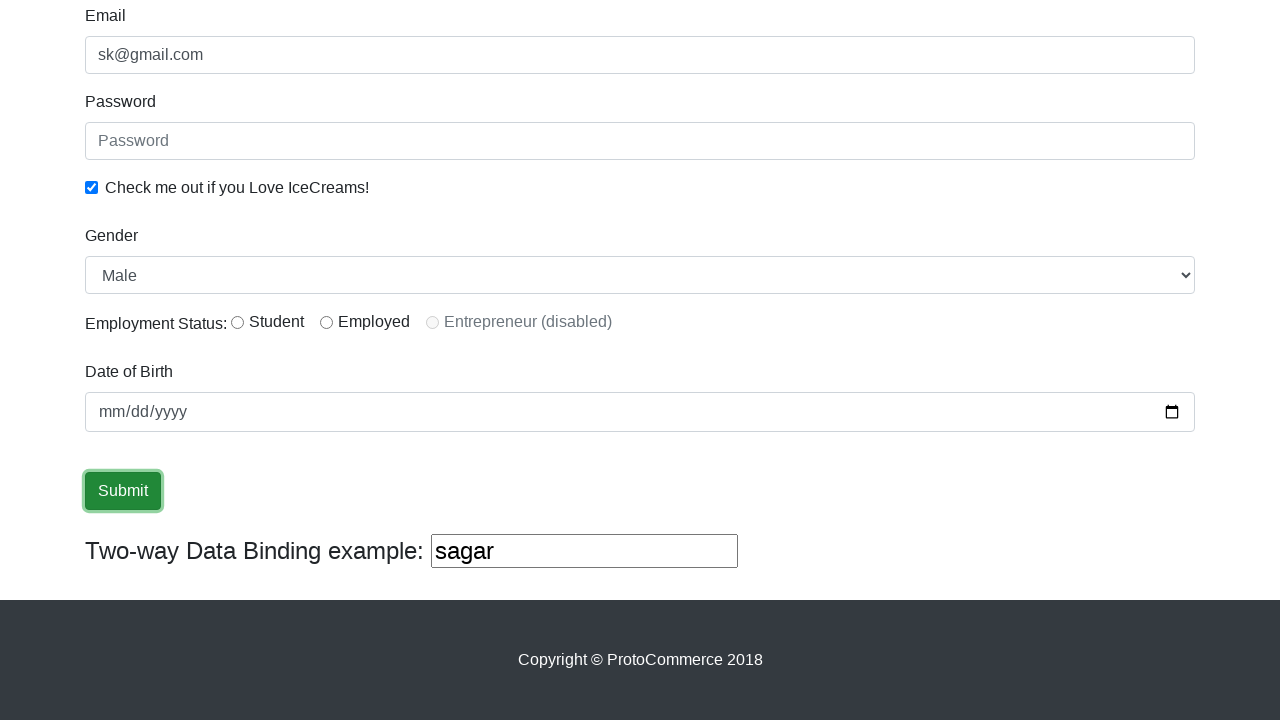